Tests drag and drop functionality by dragging a football element to two different drop zones and verifying the drop was successful

Starting URL: https://training-support.net/webelements/drag-drop

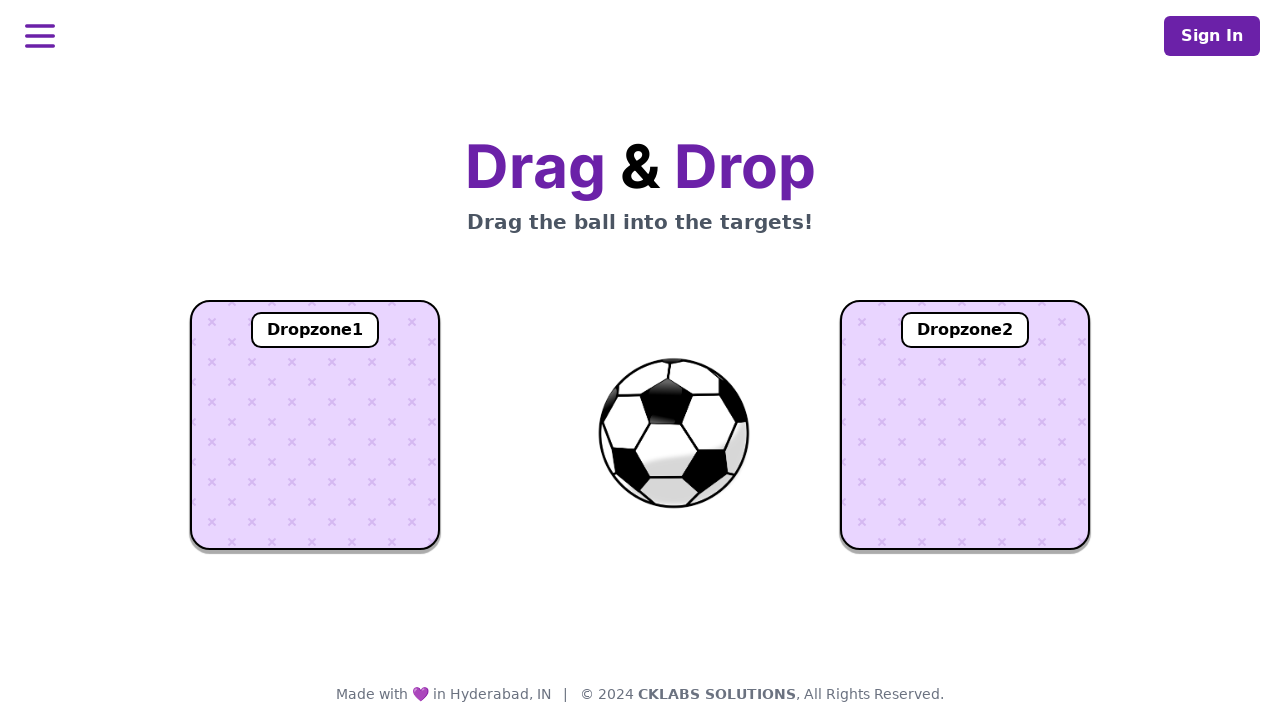

Located football element with id 'ball'
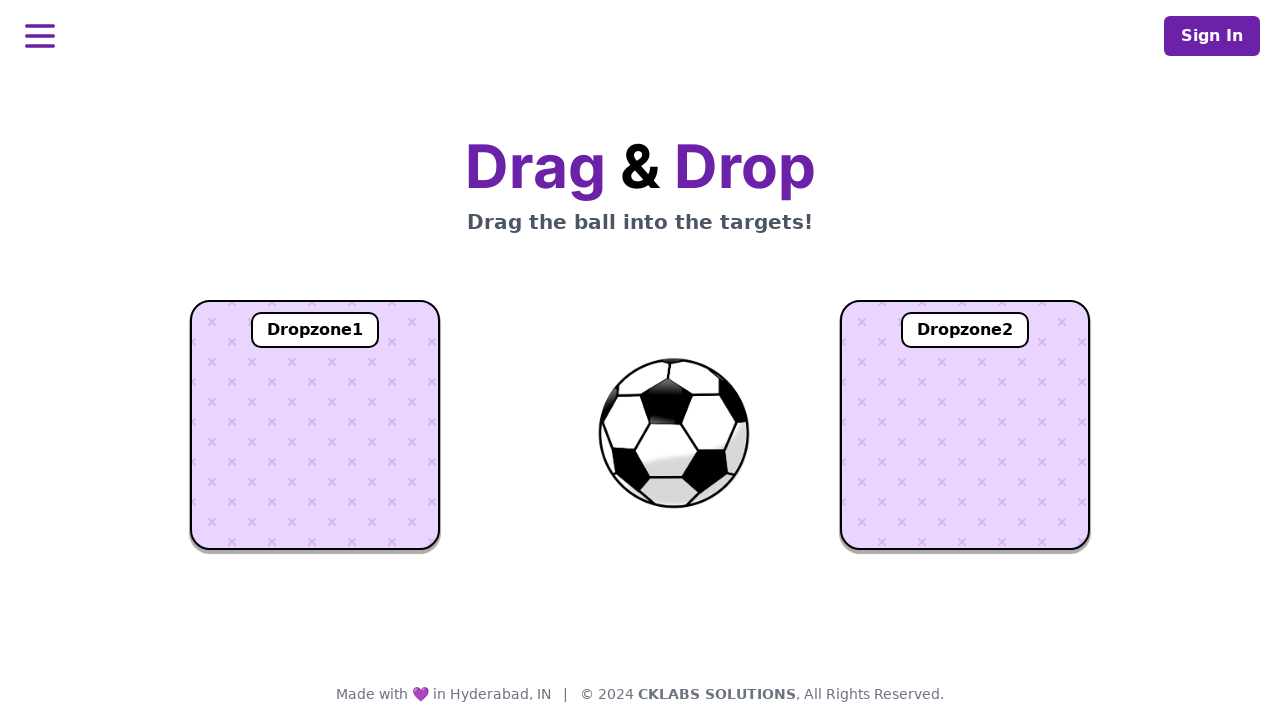

Located dropzone1 element with id 'dropzone1'
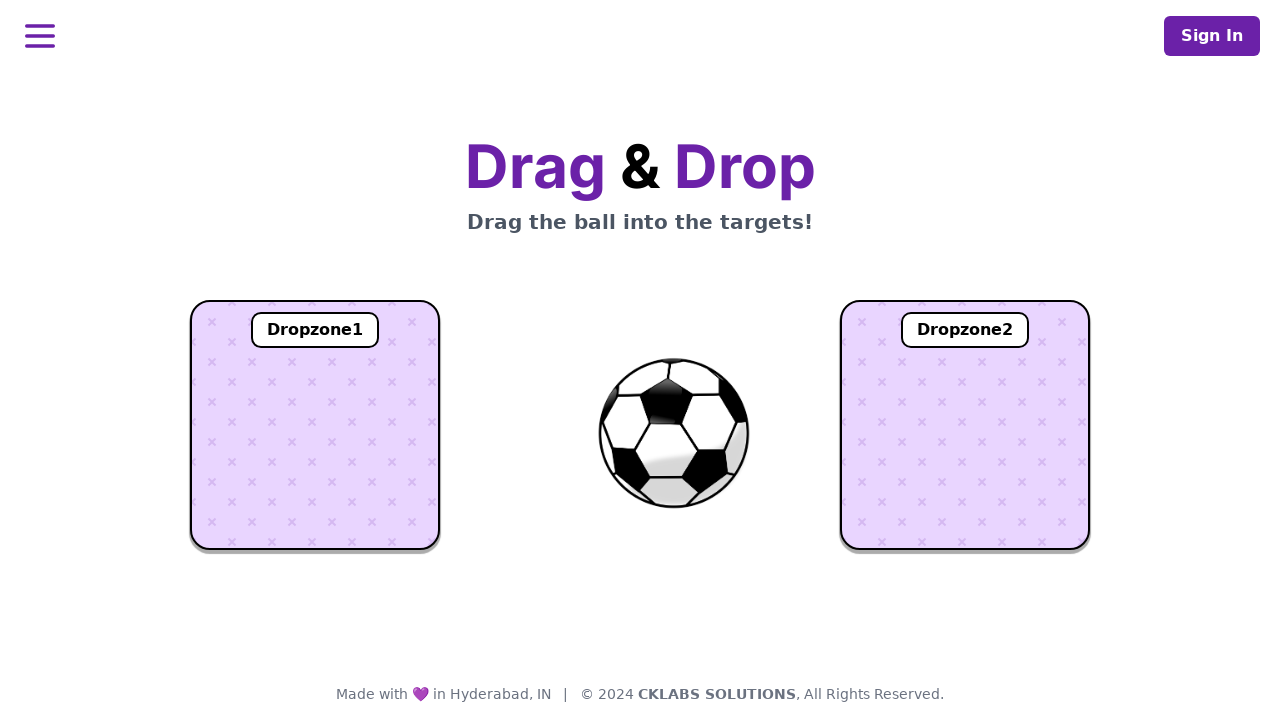

Located dropzone2 element with id 'dropzone2'
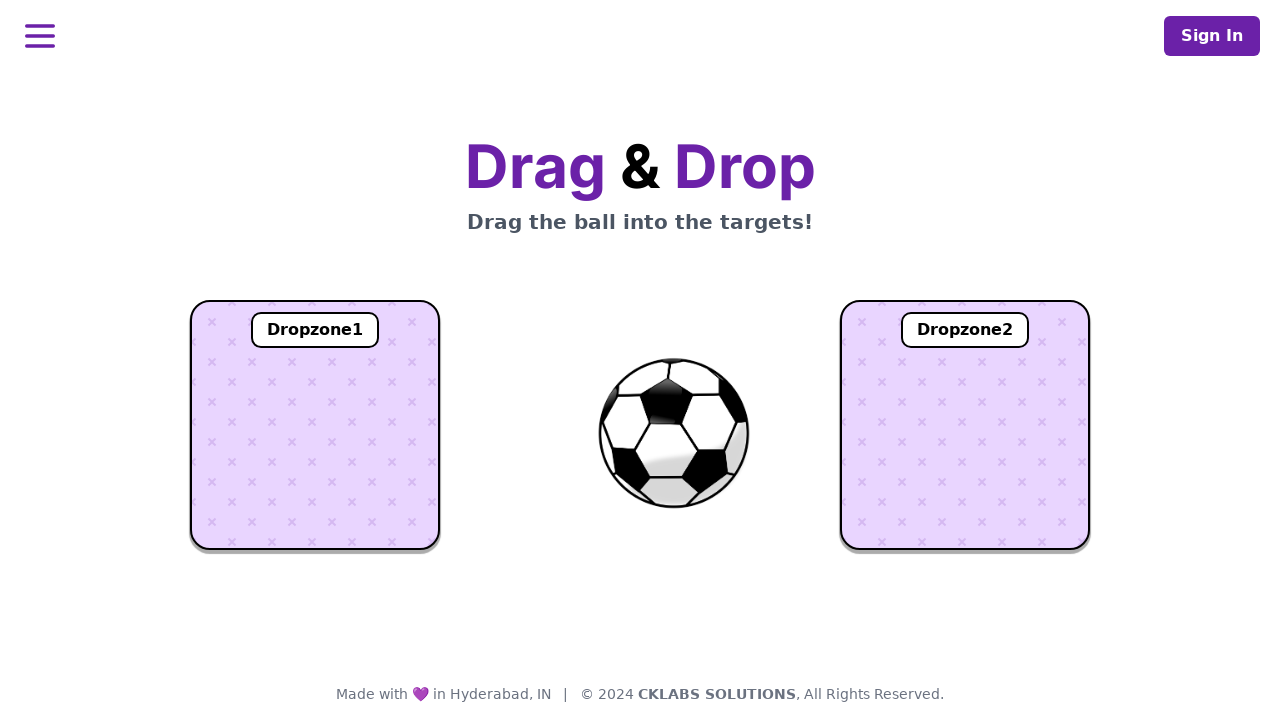

Dragged football element to dropzone1 at (315, 425)
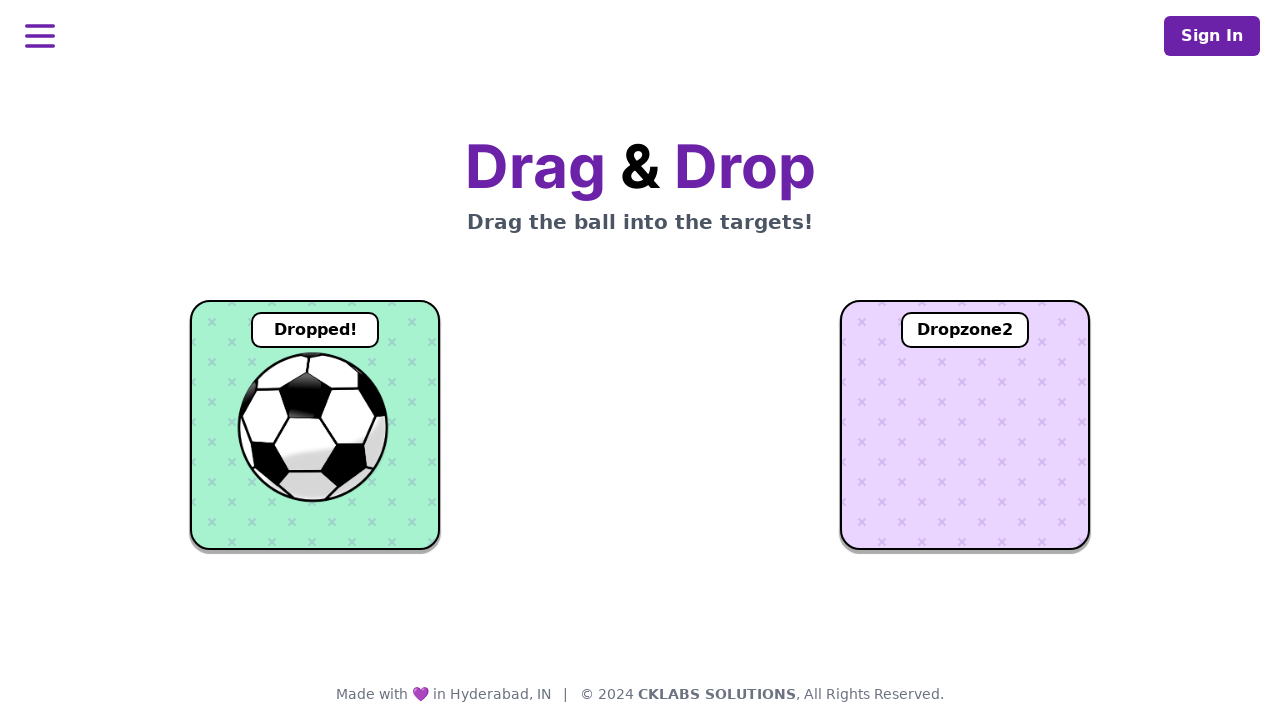

Waited 1000ms for dropzone1 interaction to complete
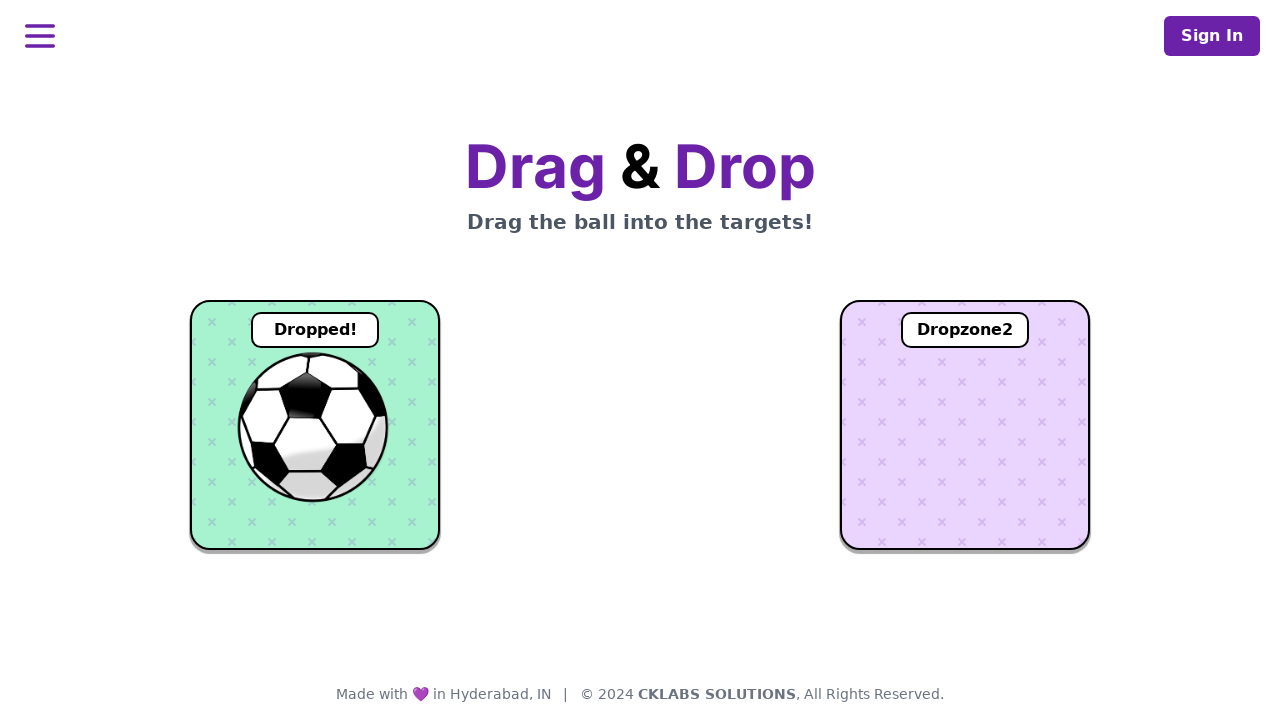

Retrieved text content from dropzone1 to verify drop
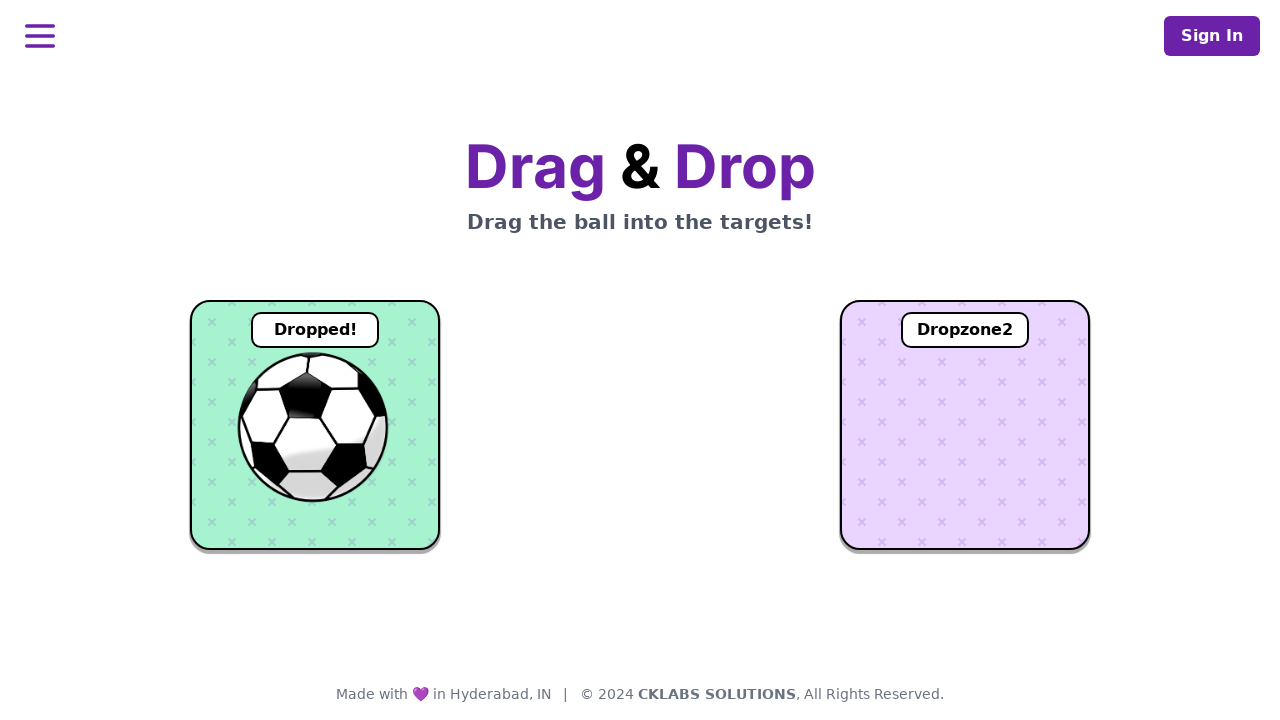

Verified ball was successfully dropped in Dropzone 1
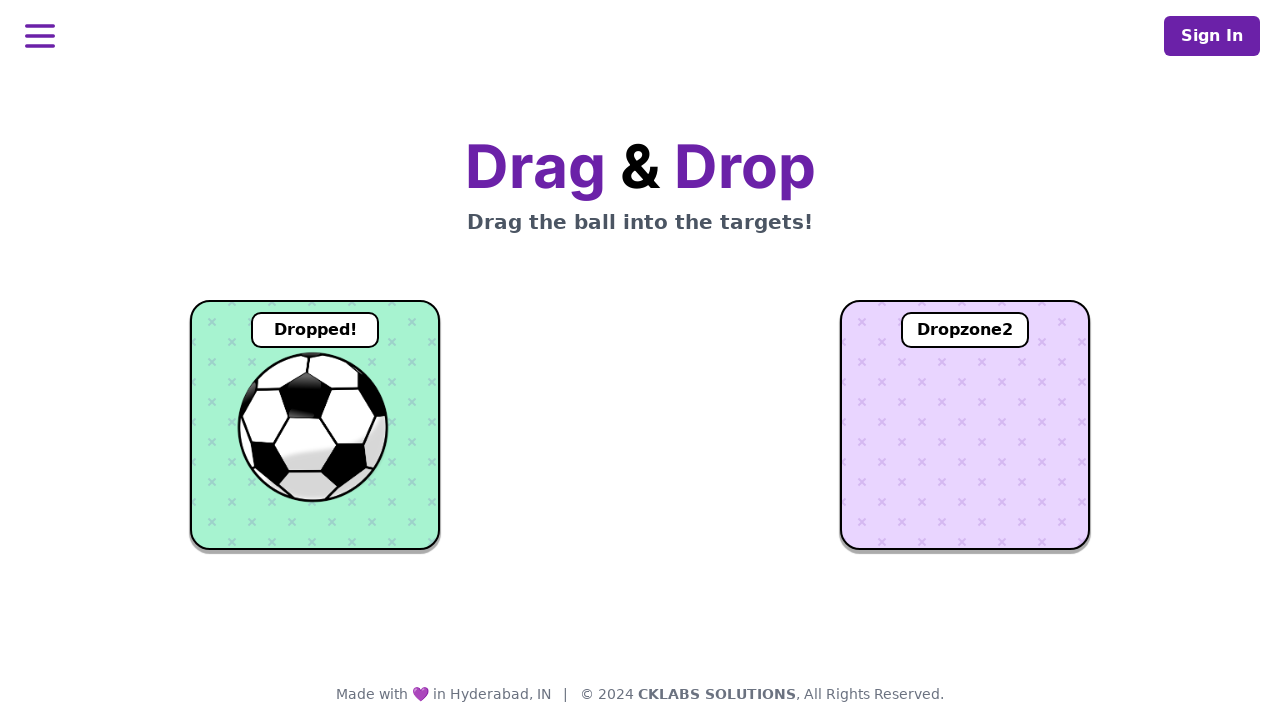

Dragged football element to dropzone2 at (965, 425)
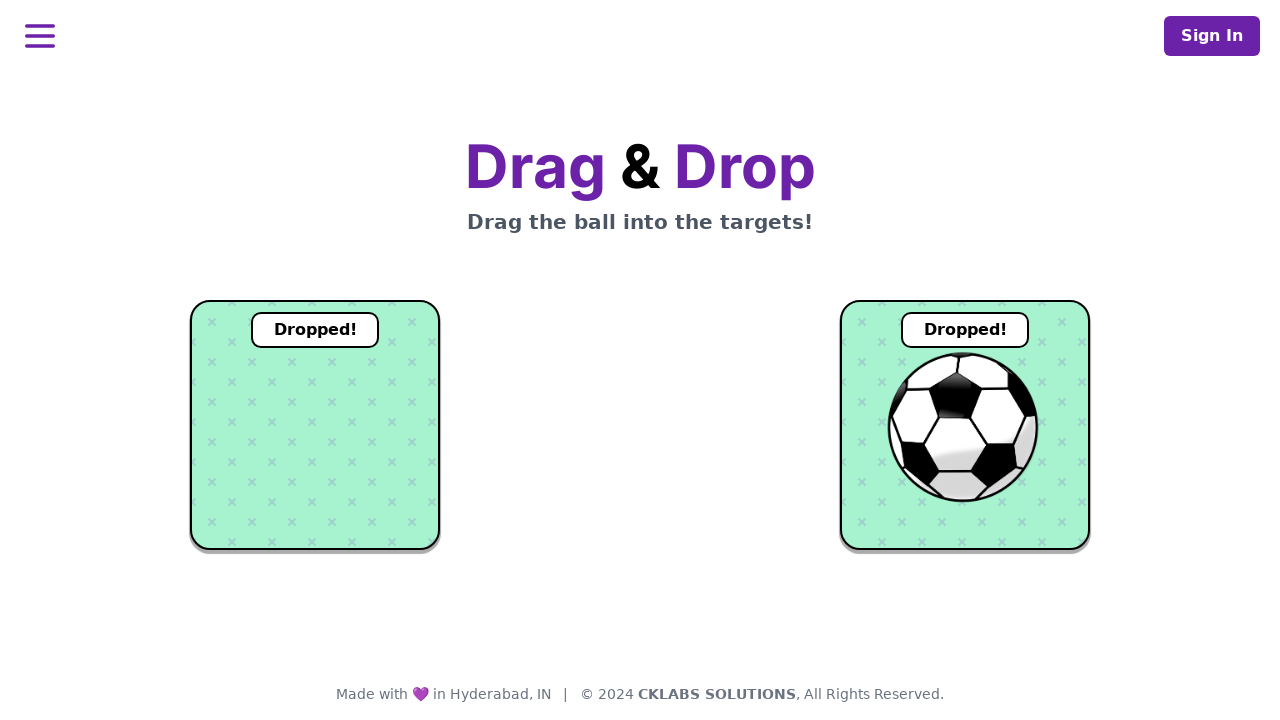

Waited 1000ms for dropzone2 interaction to complete
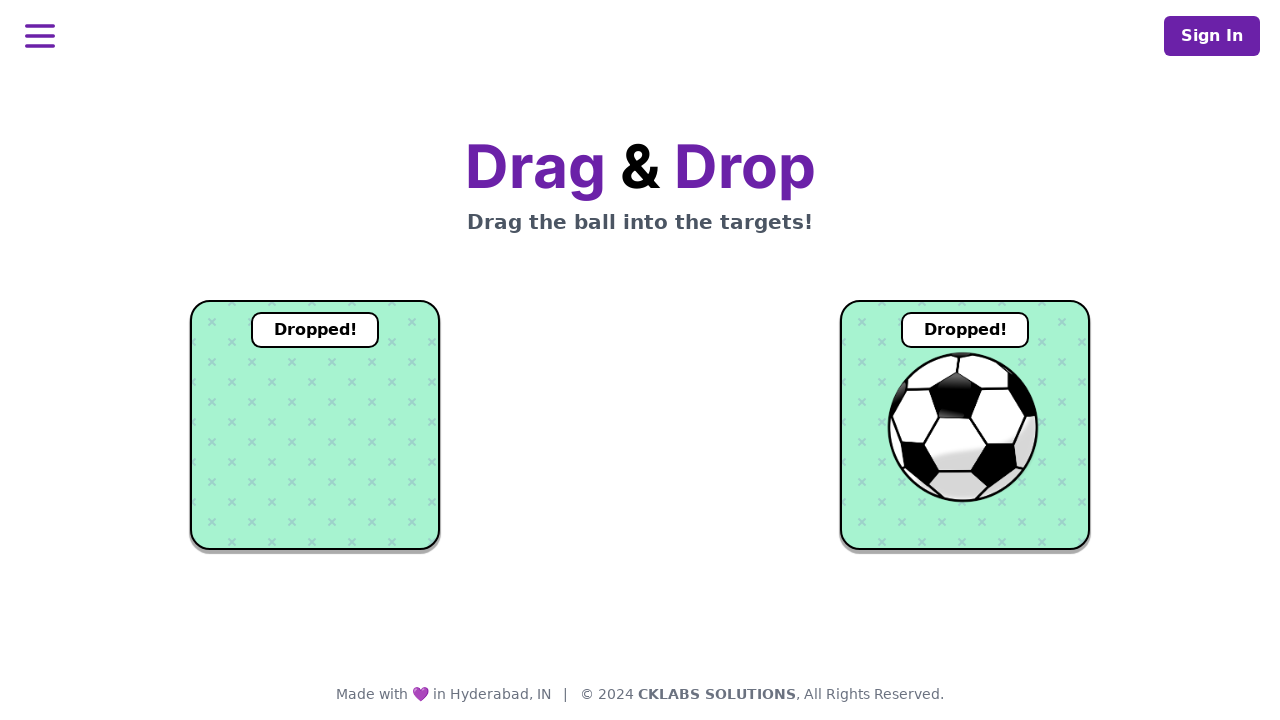

Retrieved text content from dropzone2 to verify drop
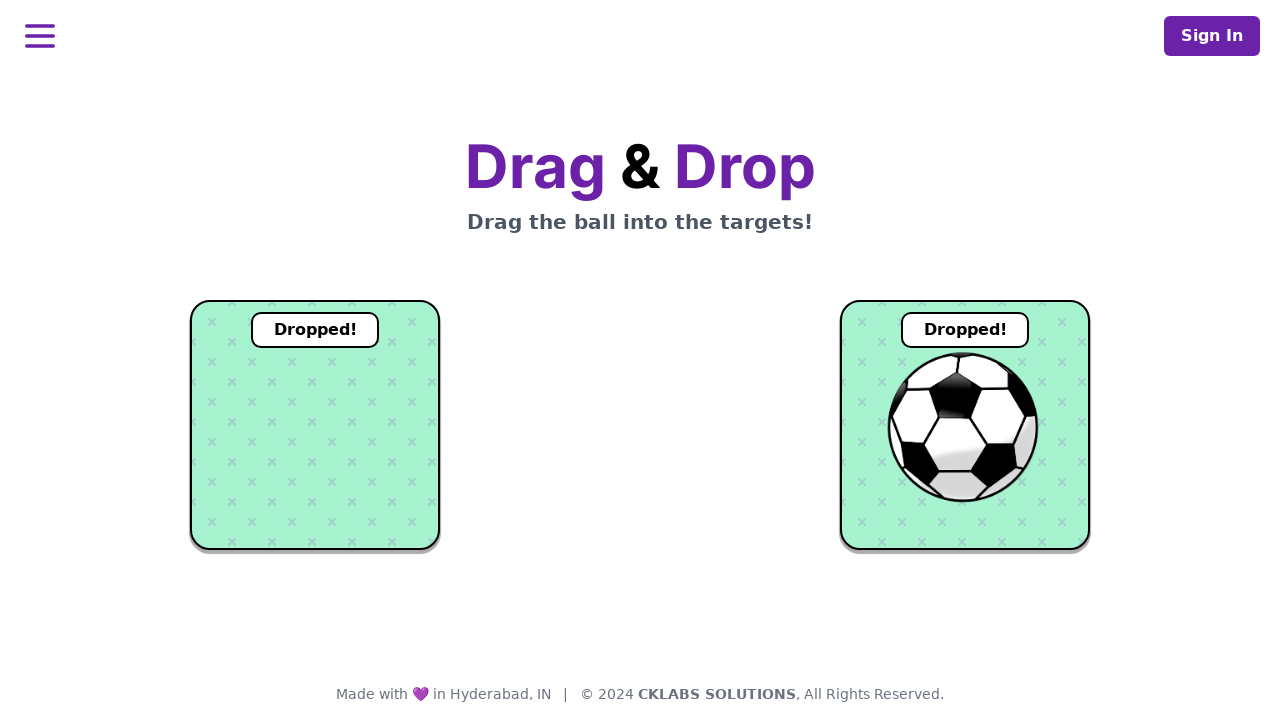

Verified ball was successfully dropped in Dropzone 2
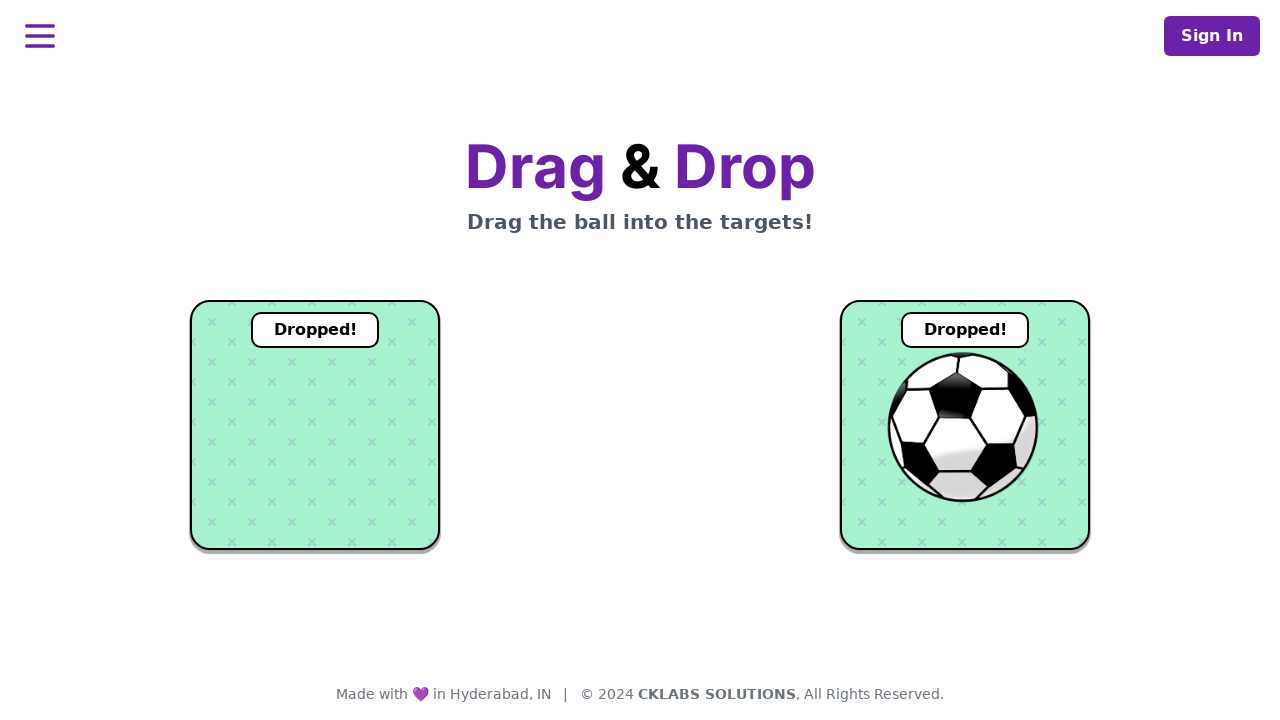

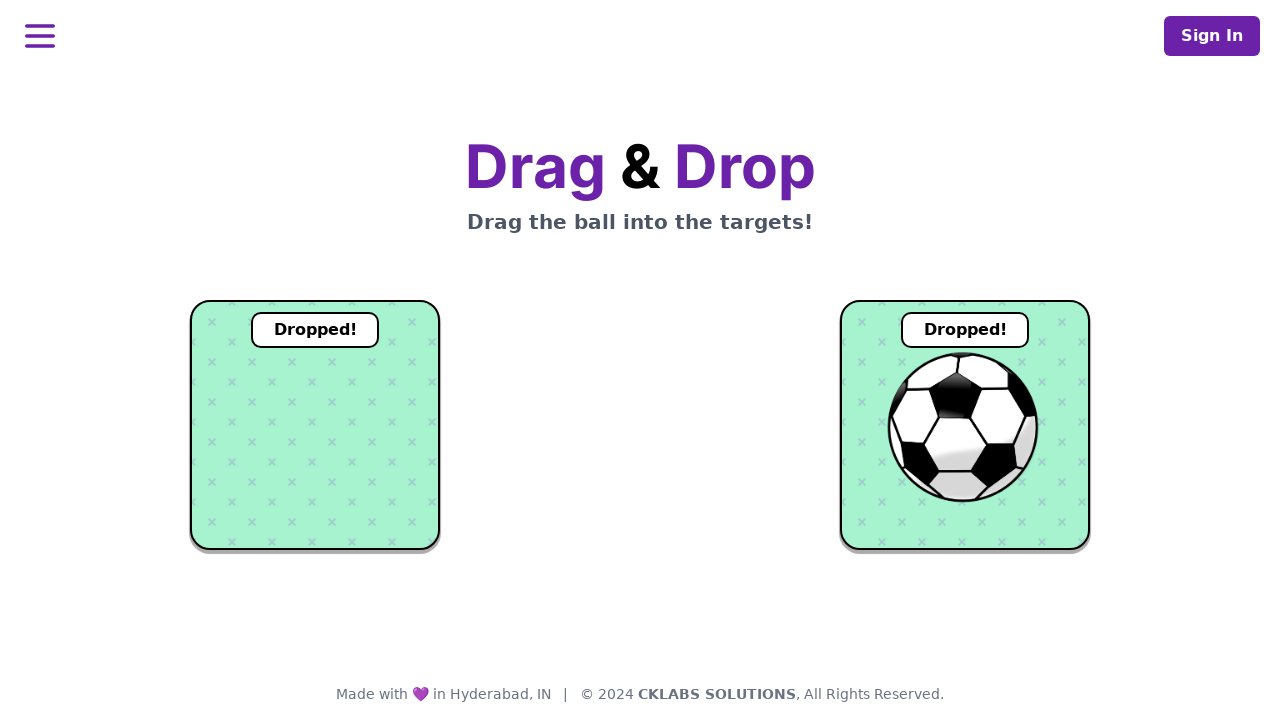